Tests dropdown selection functionality by selecting a year from a dropdown menu using visible text

Starting URL: https://demo.automationtesting.in/Register.html

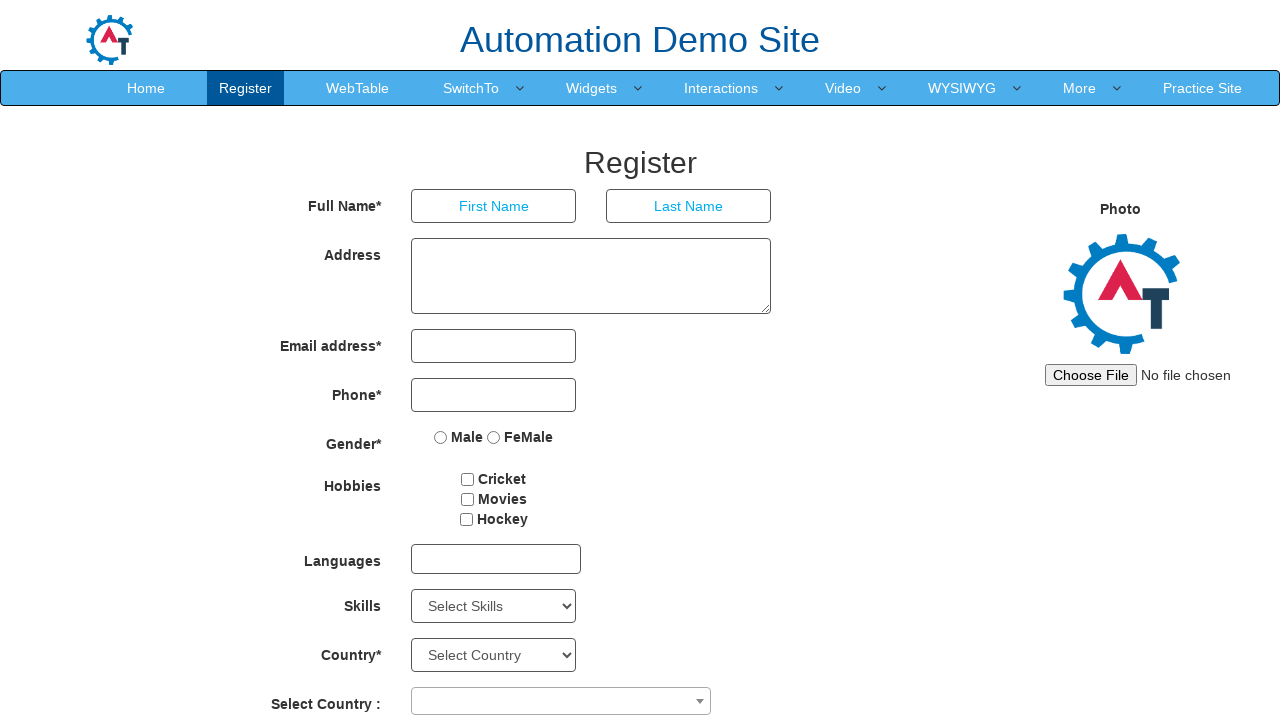

Navigated to registration page
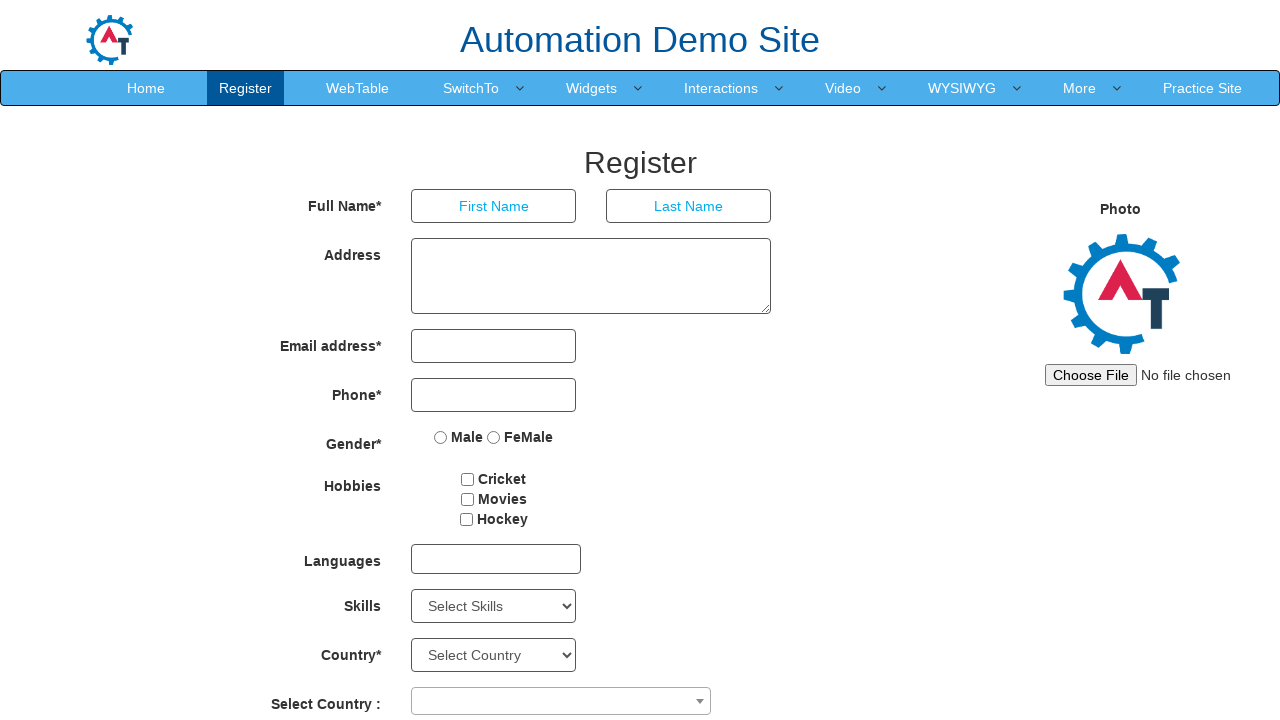

Selected year '1920' from dropdown using visible text on #yearbox
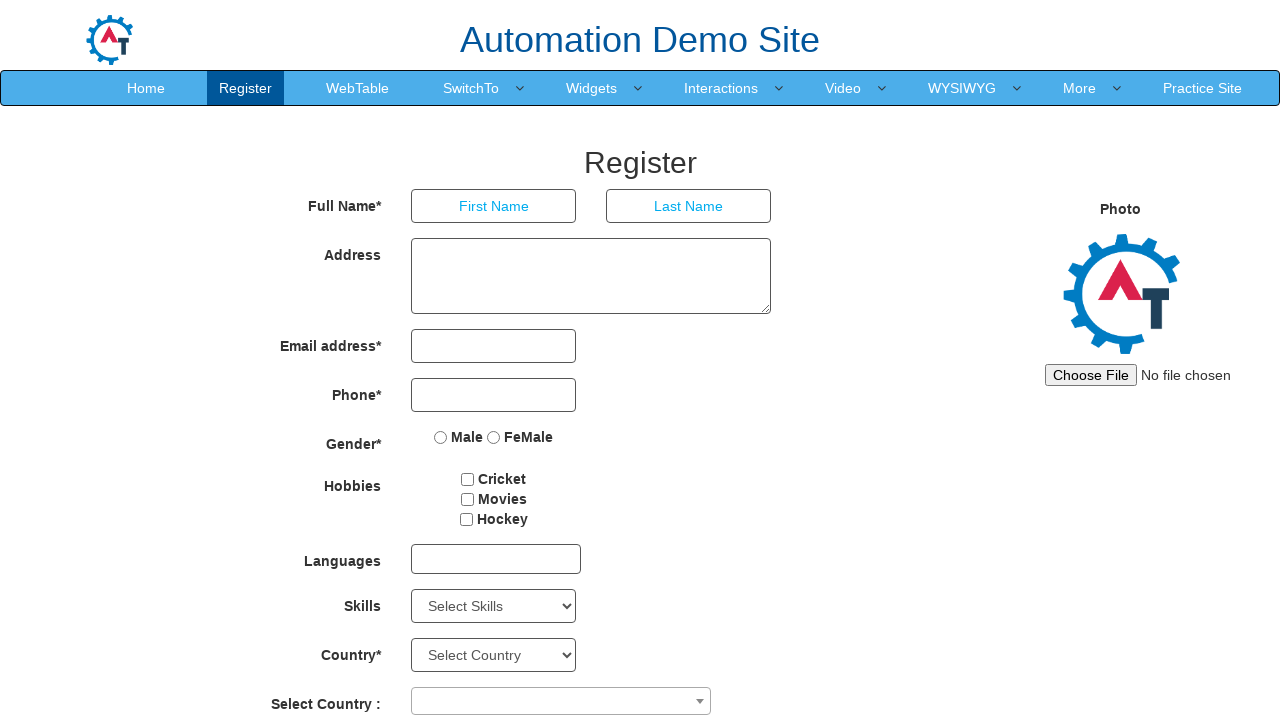

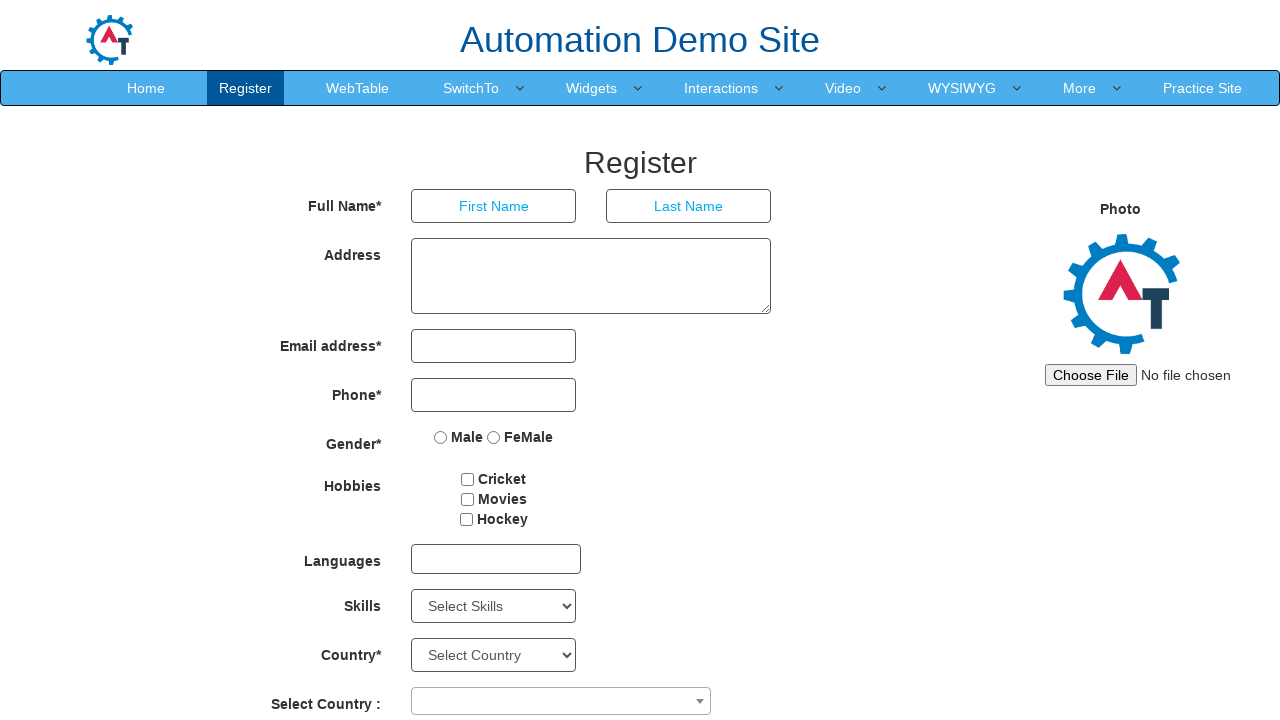